Tests a JavaScript prompt by clicking the third alert button, entering text "Hello World", and accepting the prompt

Starting URL: https://testcenter.techproeducation.com/index.php?page=javascript-alerts

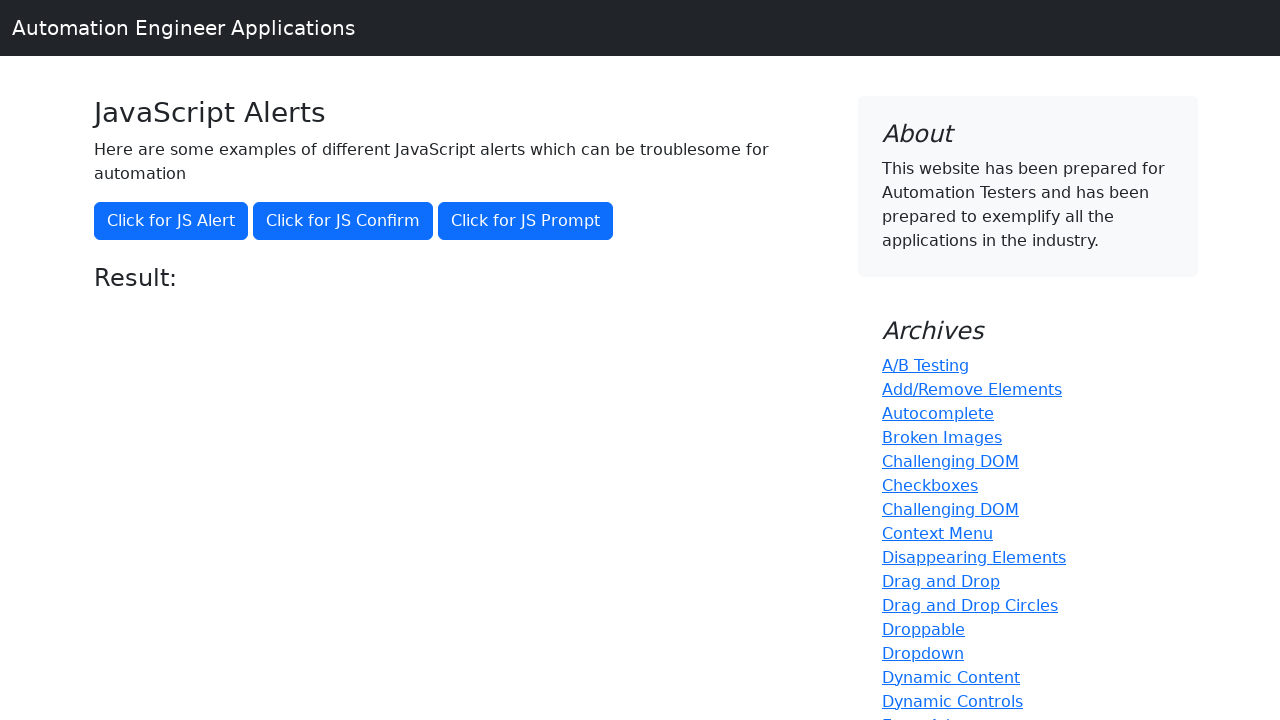

Set up dialog handler to accept prompt with 'Hello World'
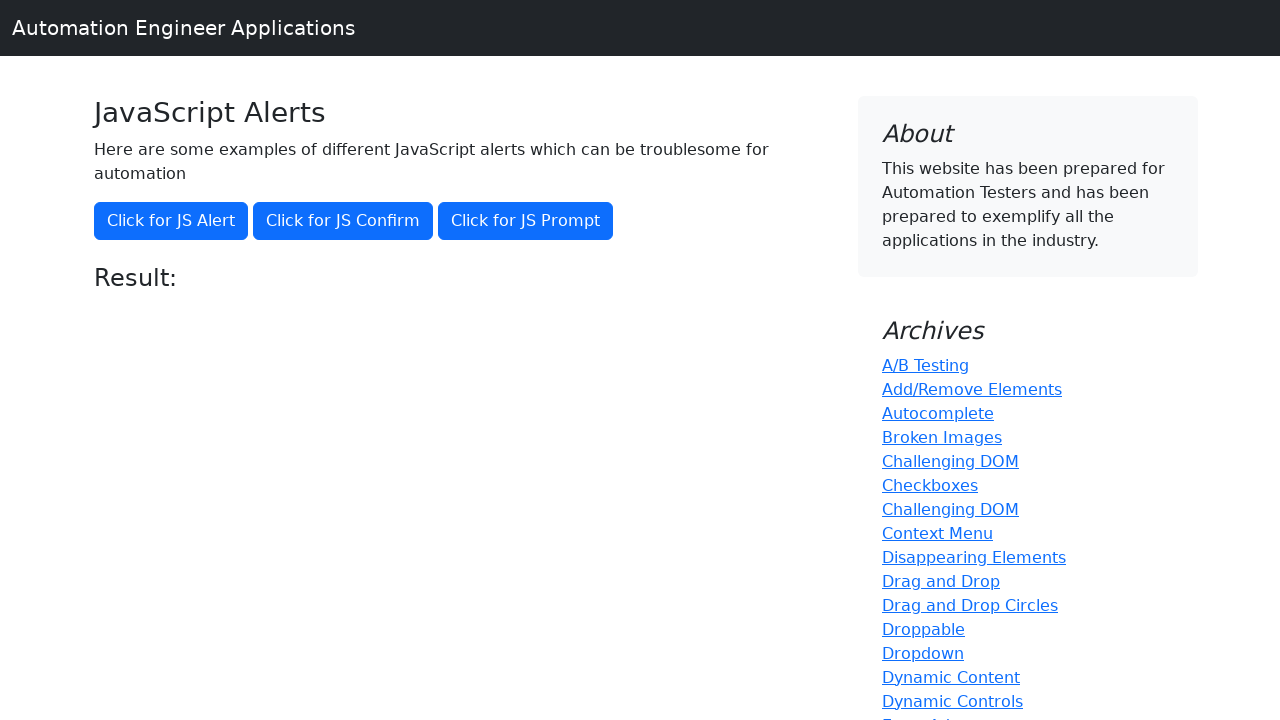

Clicked the third alert button to trigger JavaScript prompt at (526, 221) on xpath=//button[@onclick='jsPrompt()']
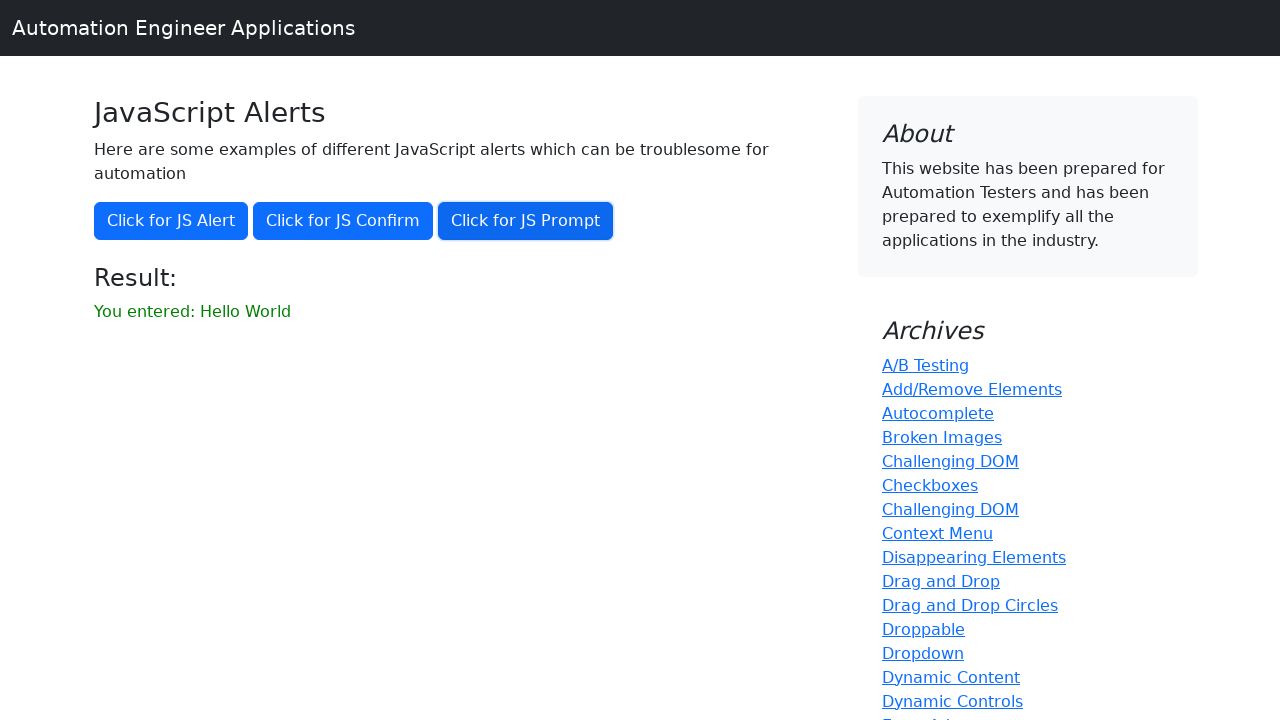

Waited for result element to appear
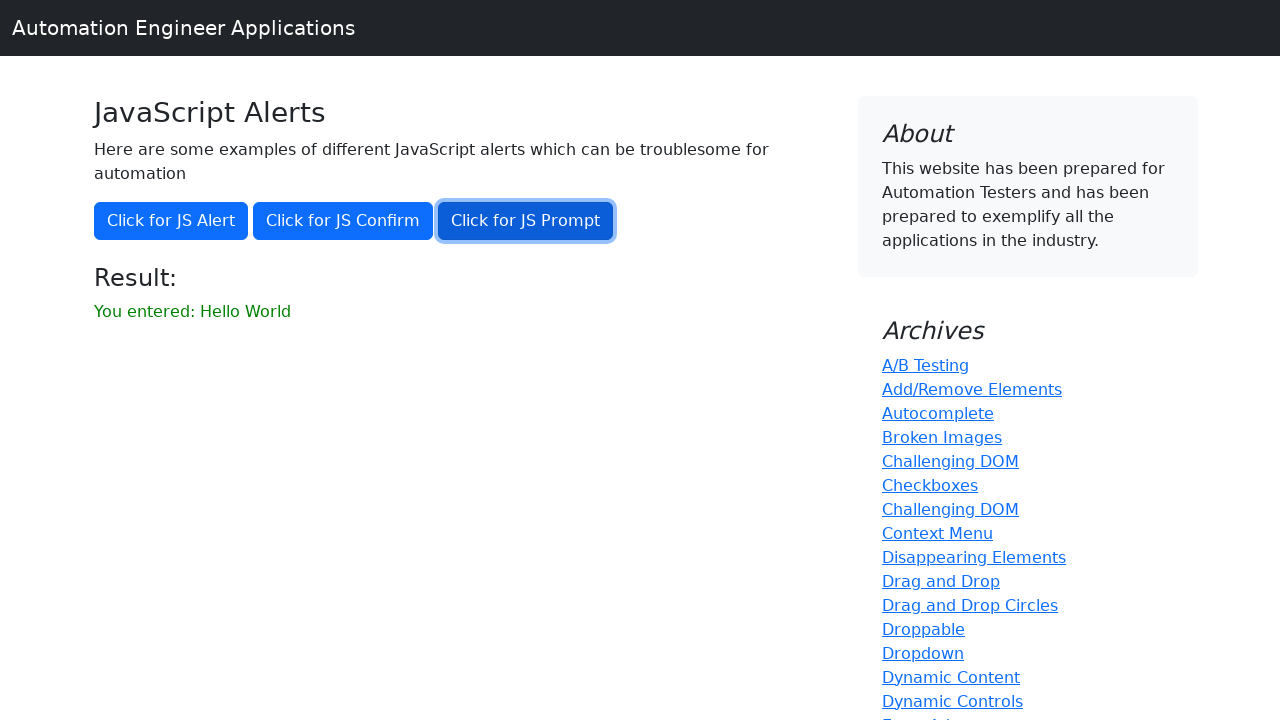

Located the result element
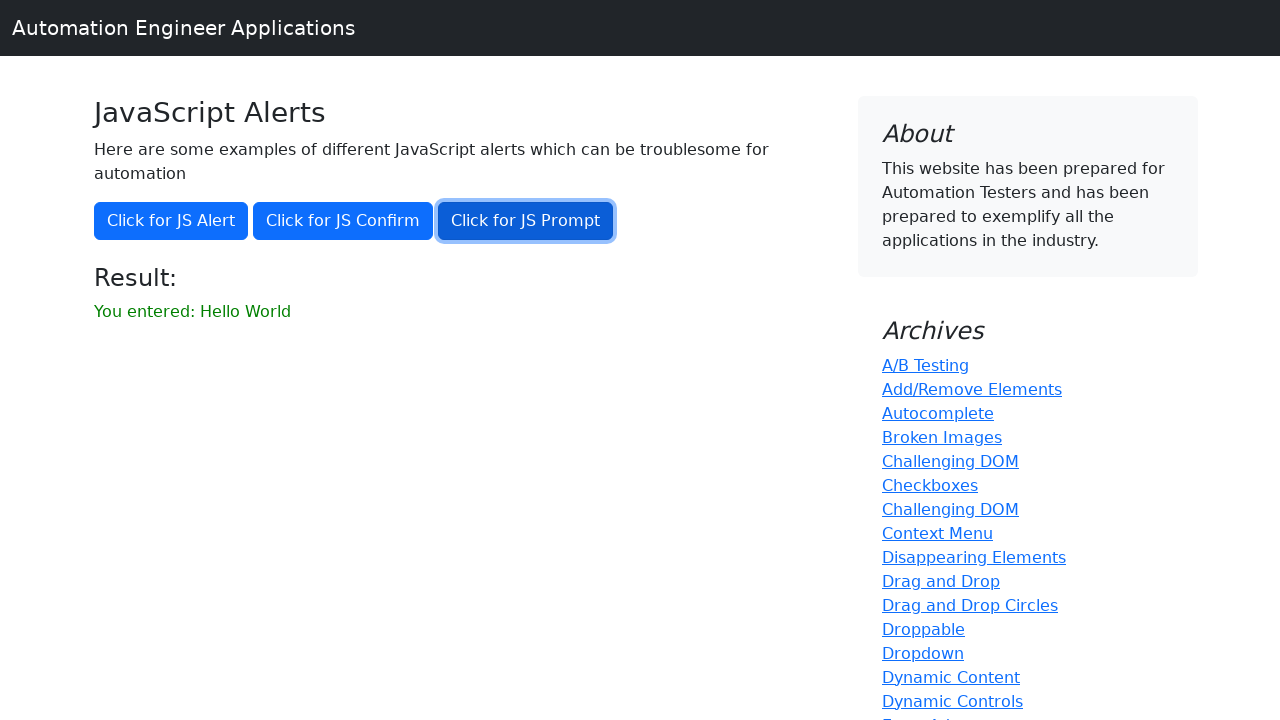

Asserted that 'Turkey' is not in the result text
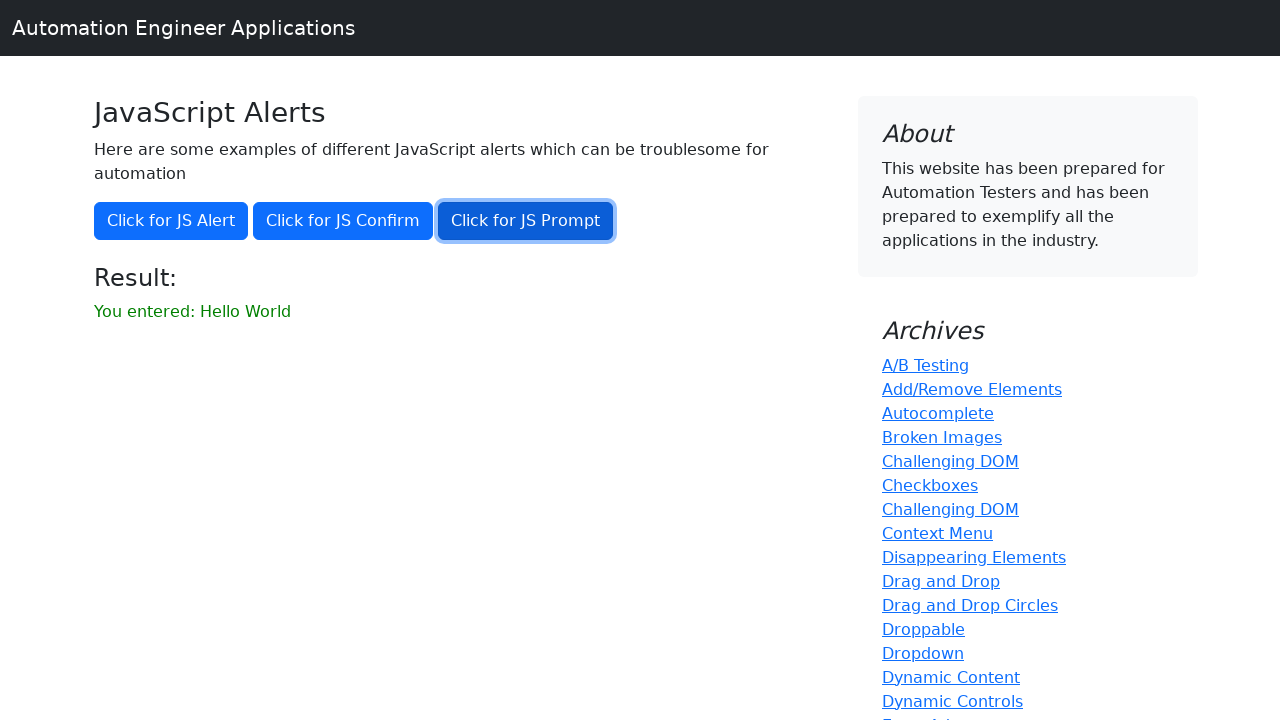

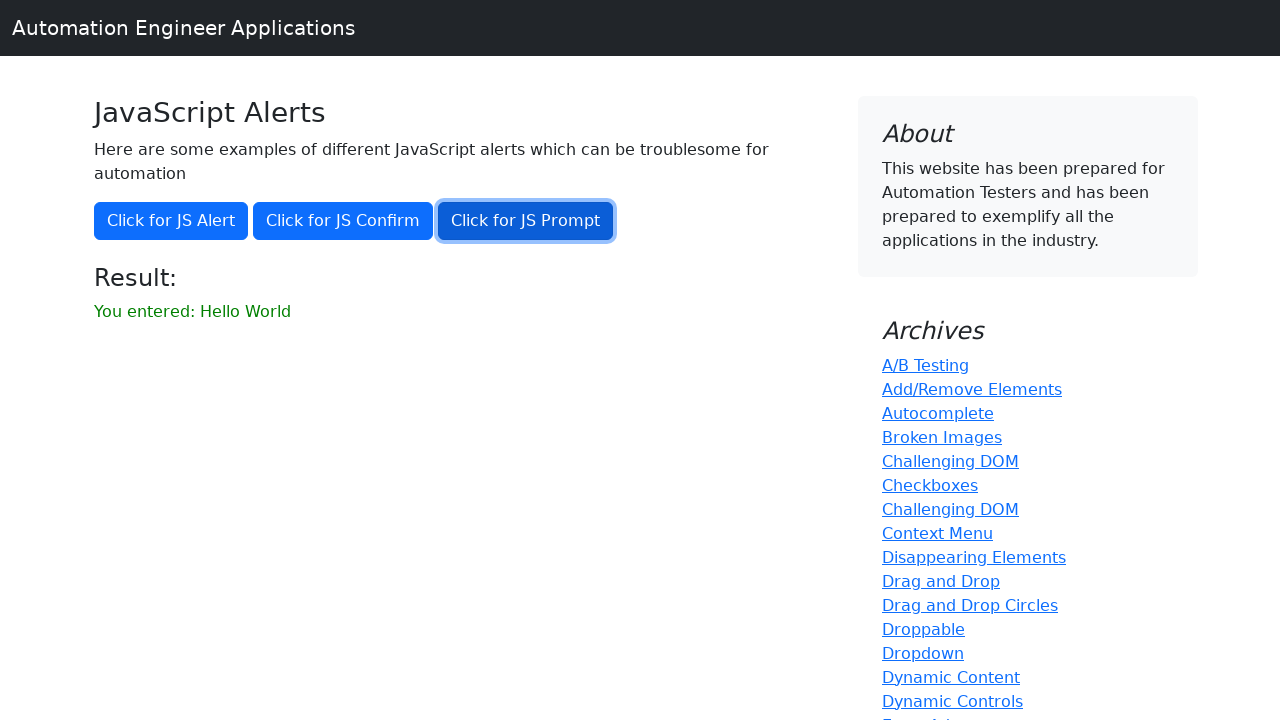